Navigate to YouTube homepage

Starting URL: https://www.youtube.com

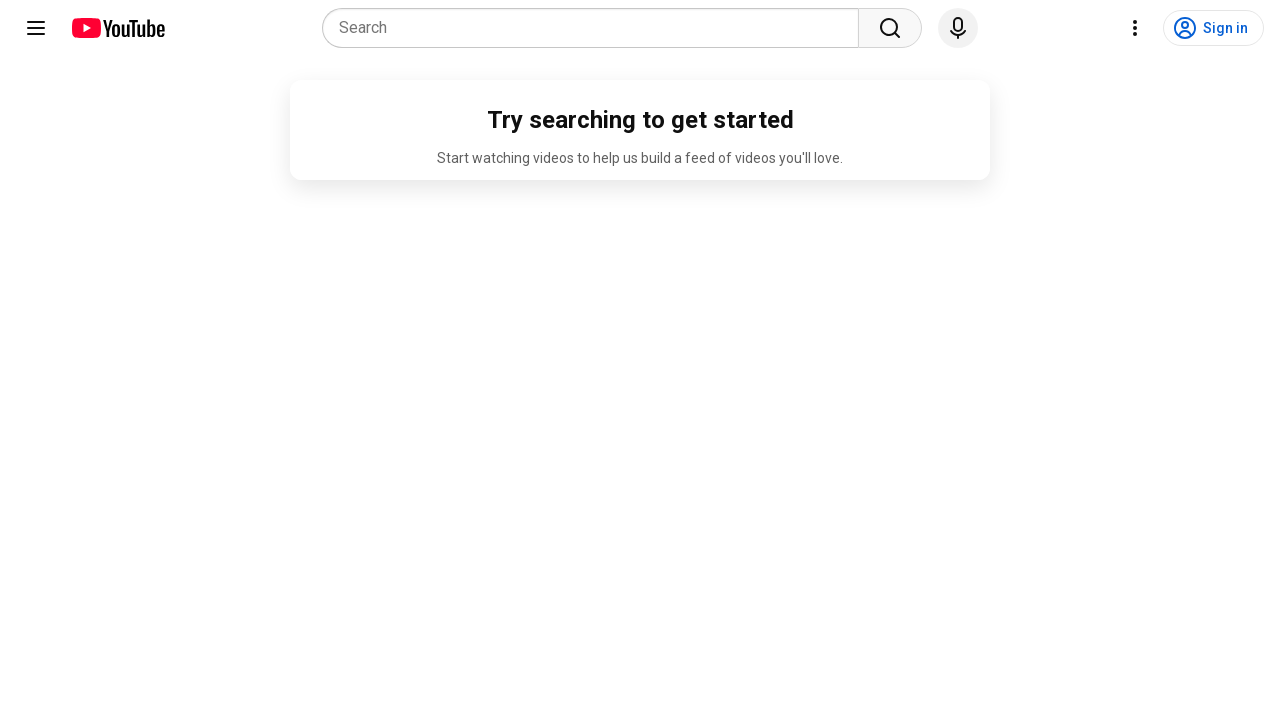

Navigated to YouTube homepage
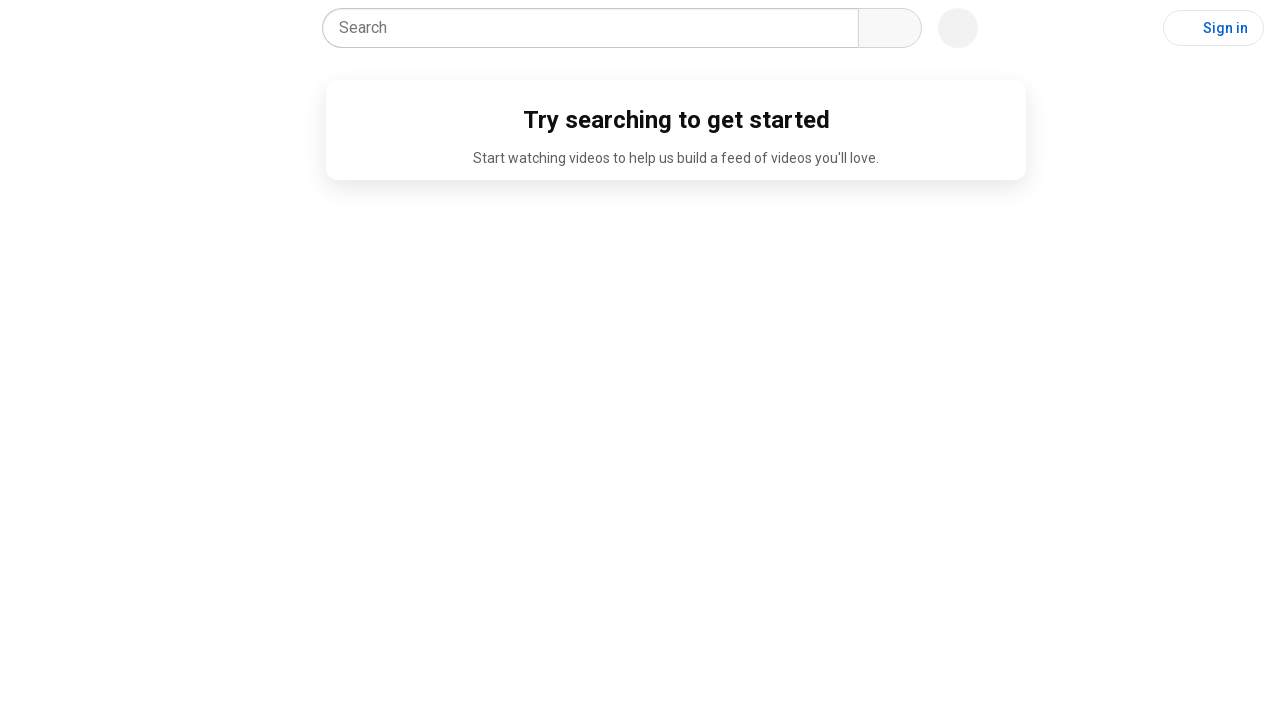

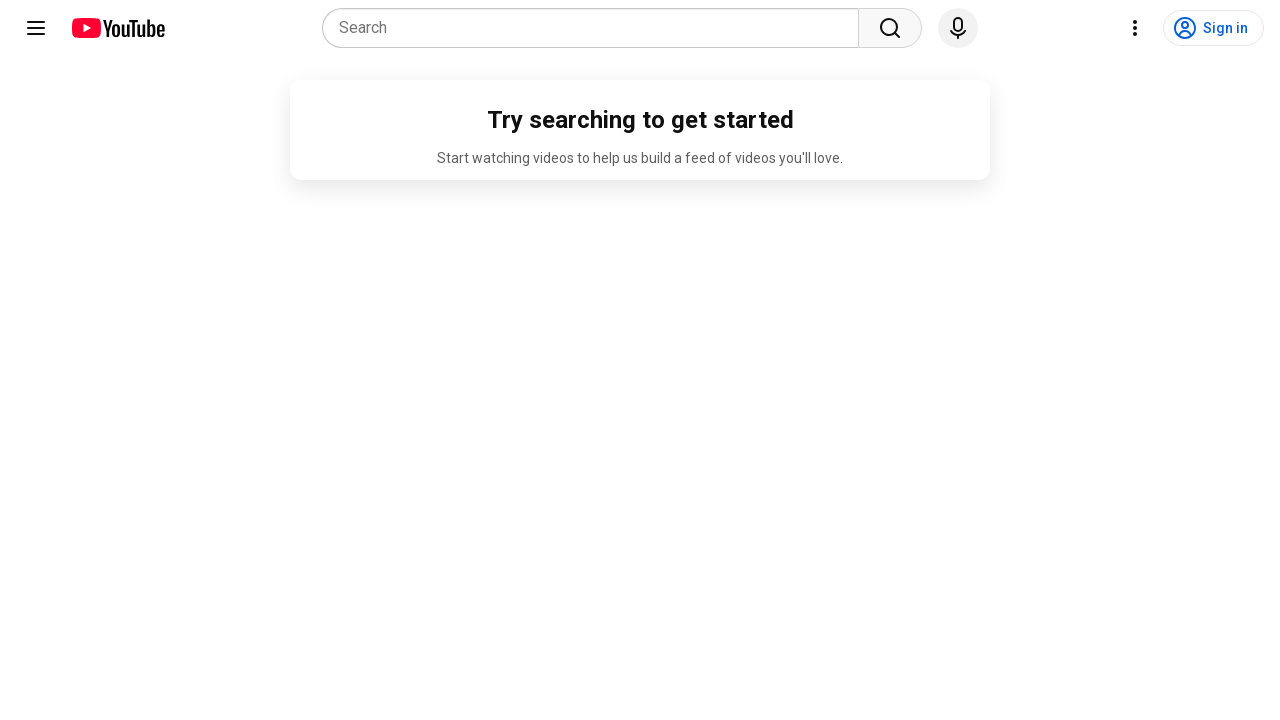